Tests the product search functionality on testotomasyonu.com by searching for "phone" and verifying that search results are displayed.

Starting URL: https://www.testotomasyonu.com

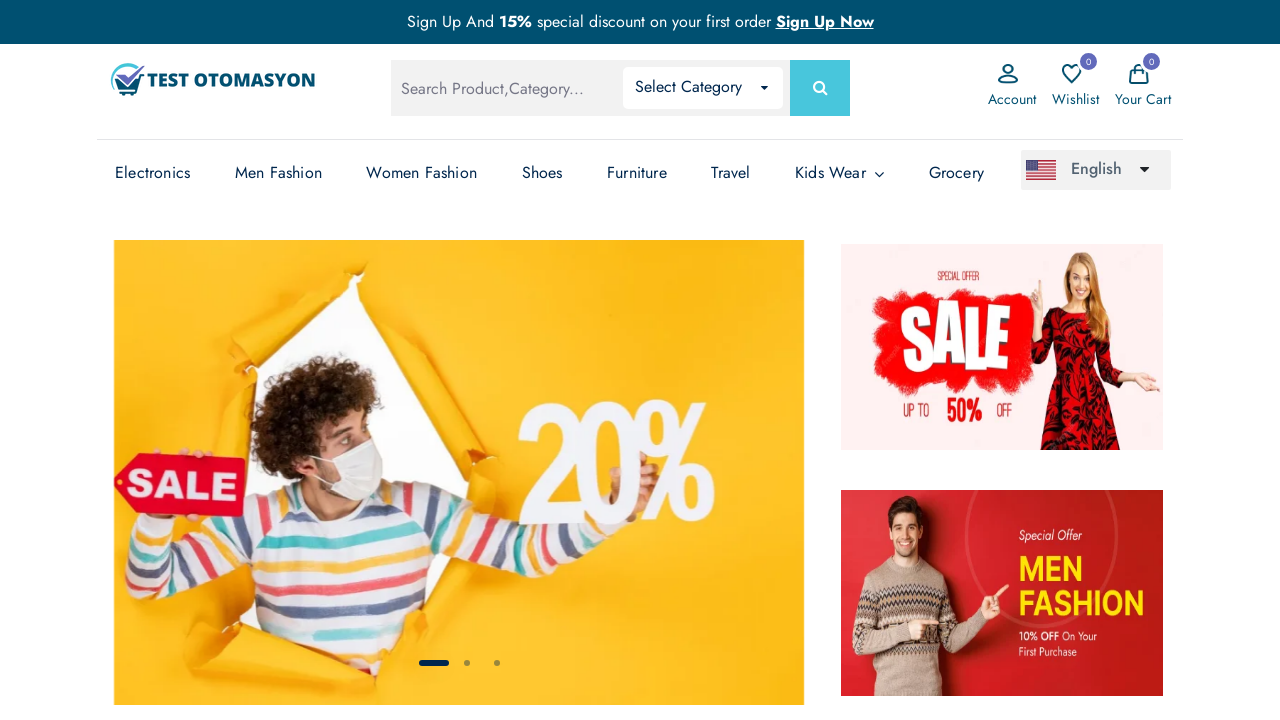

Filled search box with 'phone' on #global-search
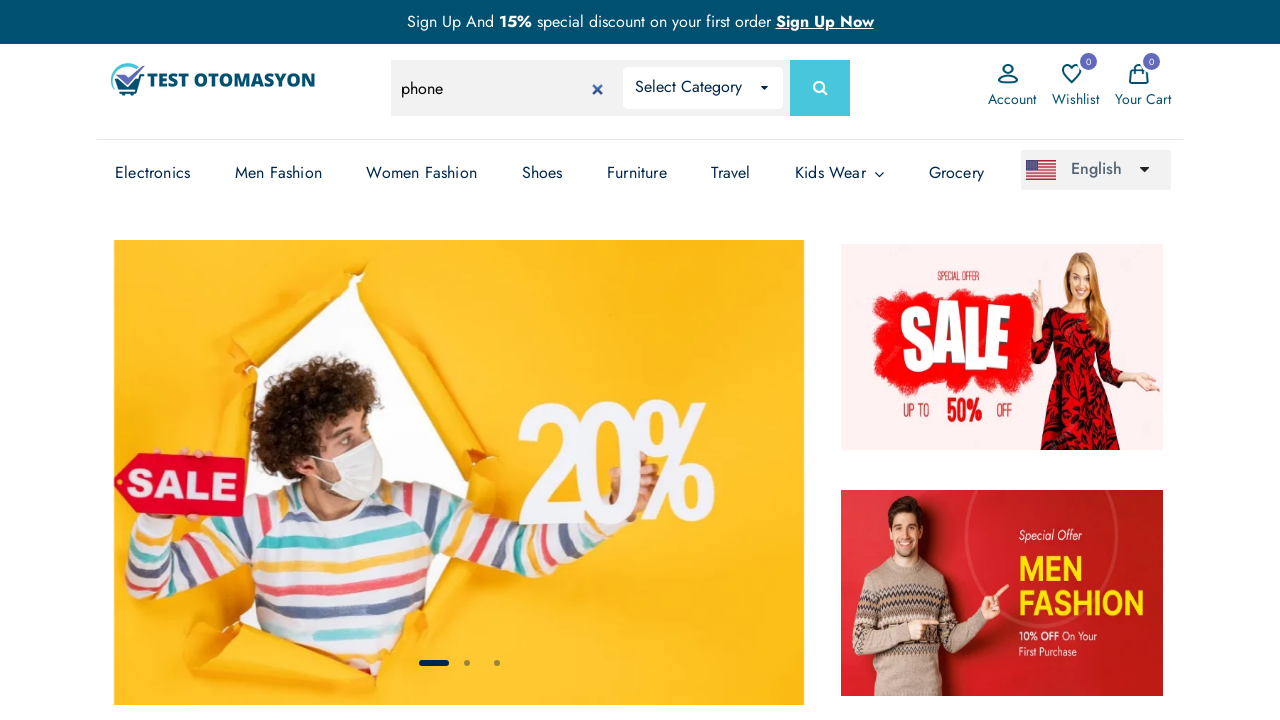

Pressed Enter to search for 'phone' on #global-search
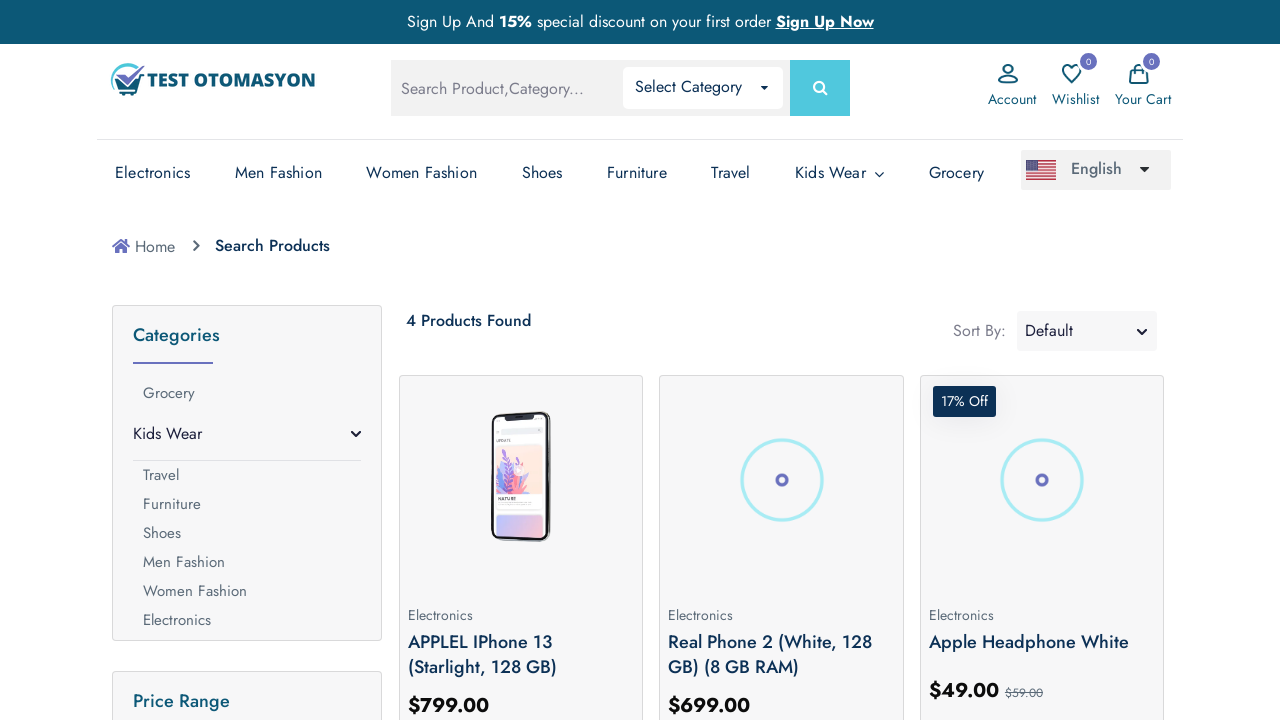

Search results loaded and product images are displayed
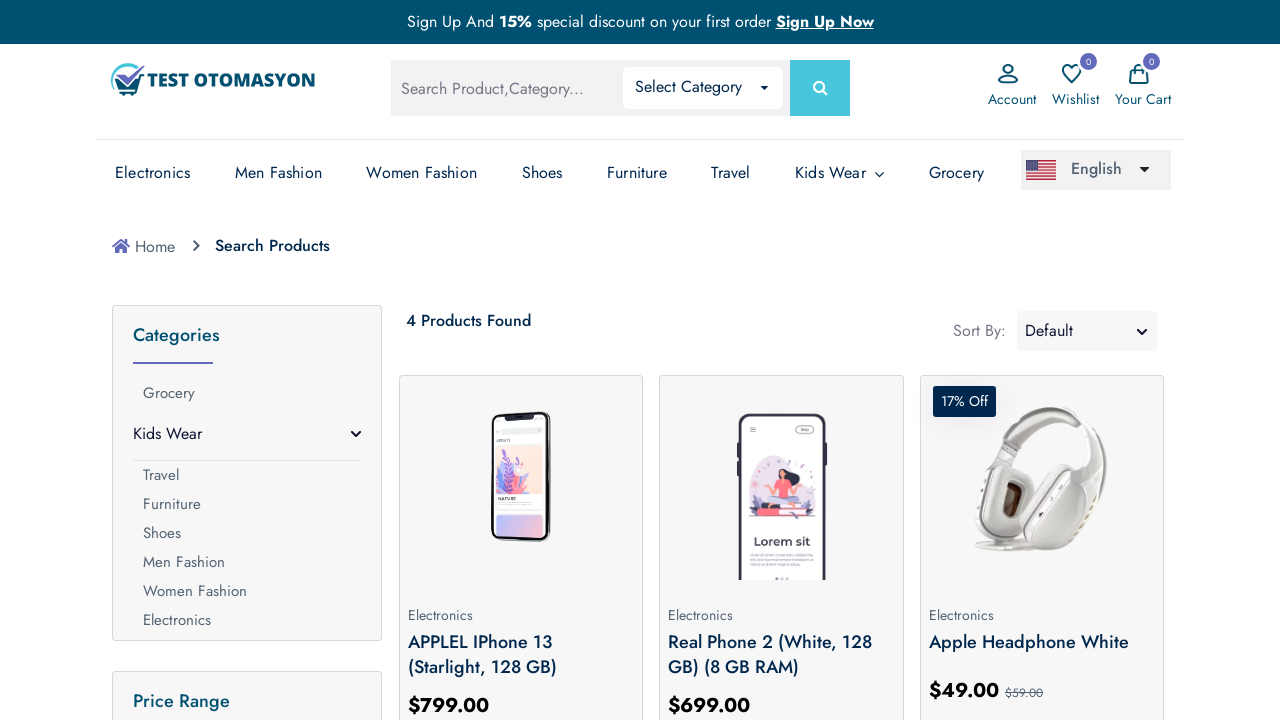

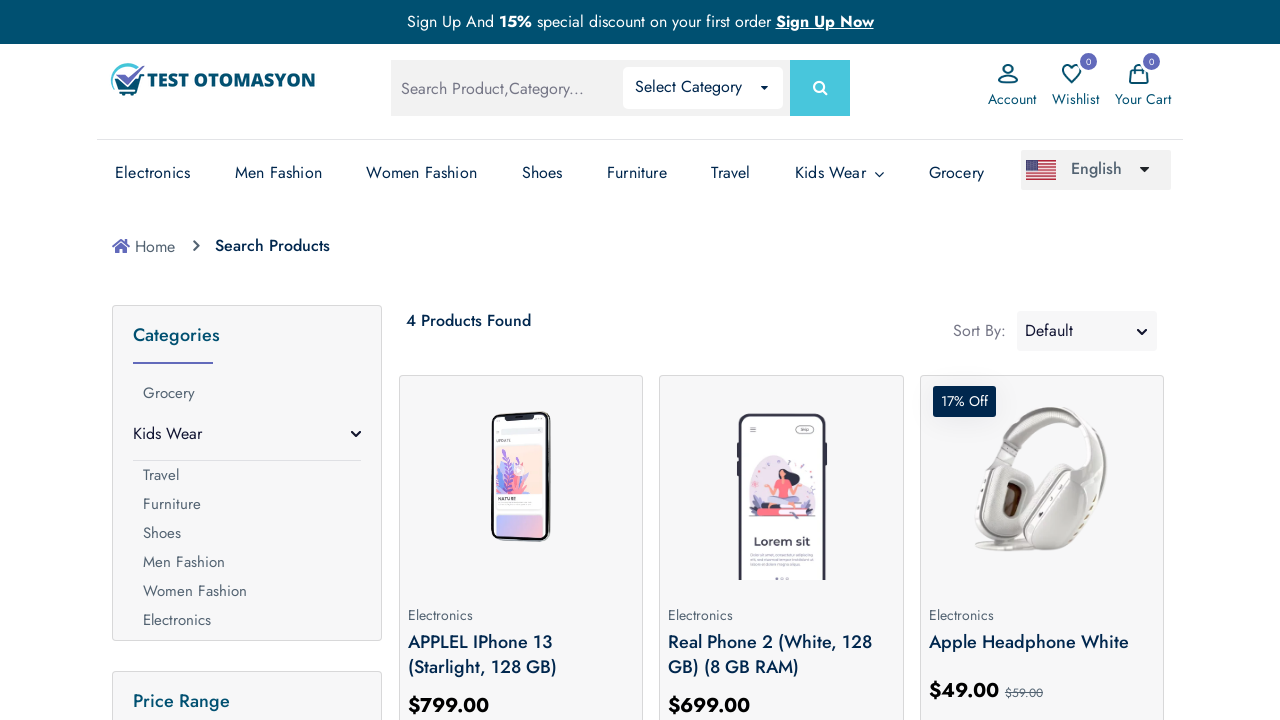